Tests link navigation functionality by counting links on a page, focusing on footer section links, and opening multiple links from the first footer column in new tabs to verify they load correctly

Starting URL: https://rahulshettyacademy.com/AutomationPractice/

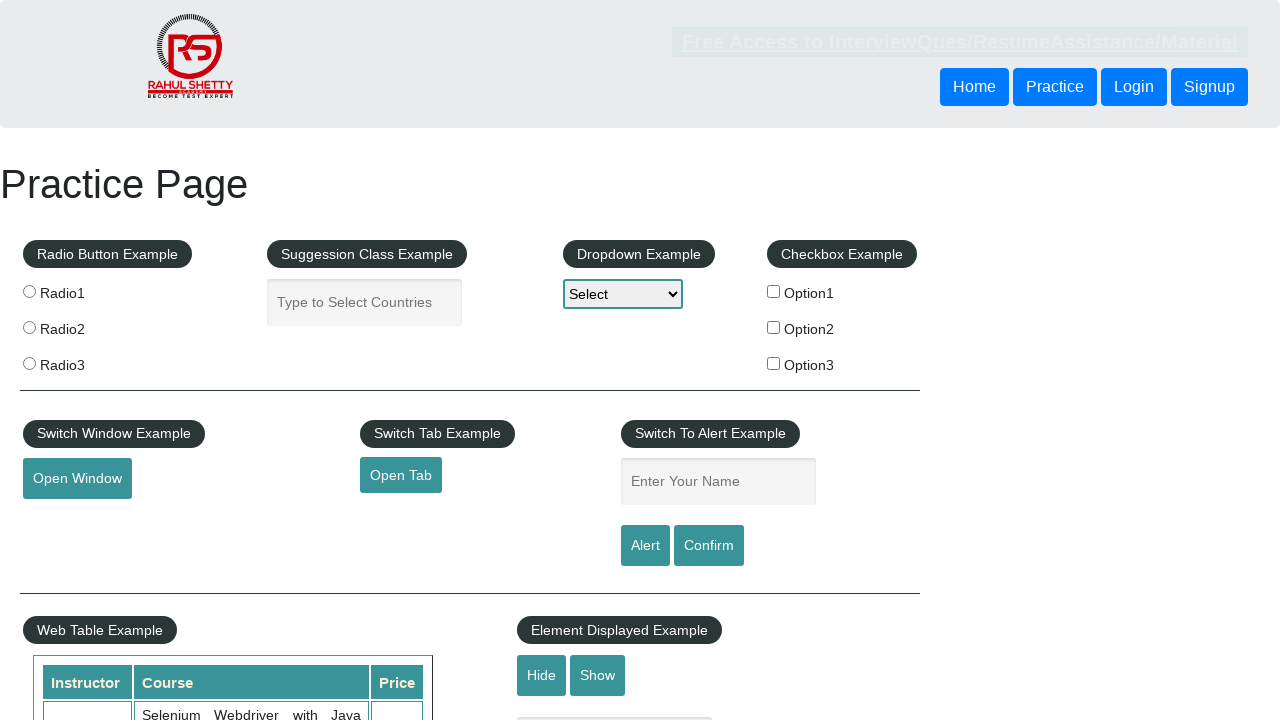

Located all links on the page
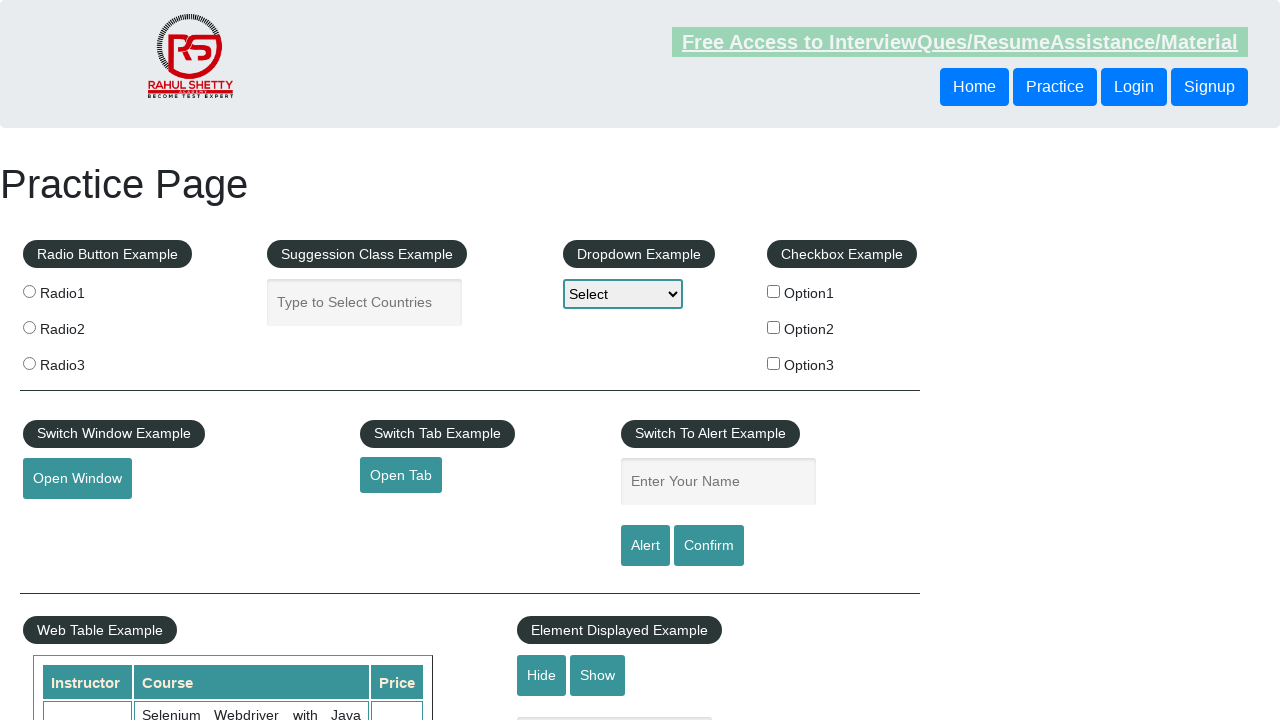

Counted total links on page: 27
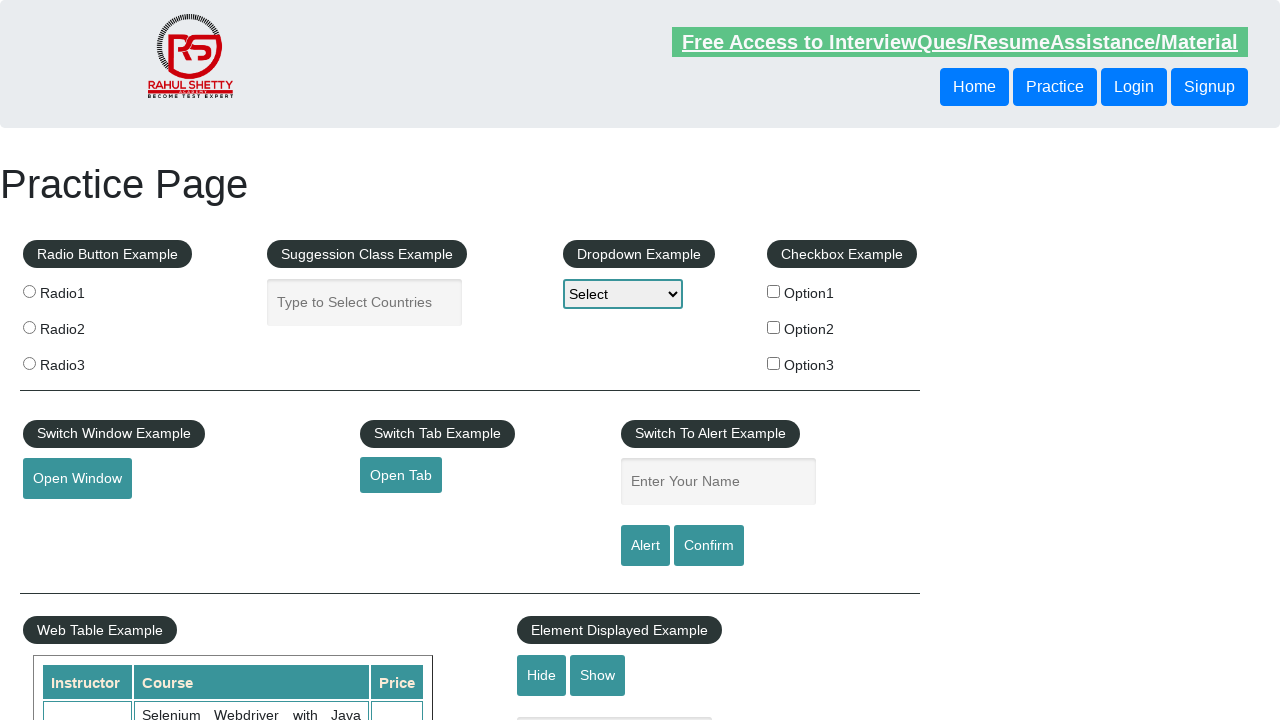

Located footer section with ID 'gf-BIG'
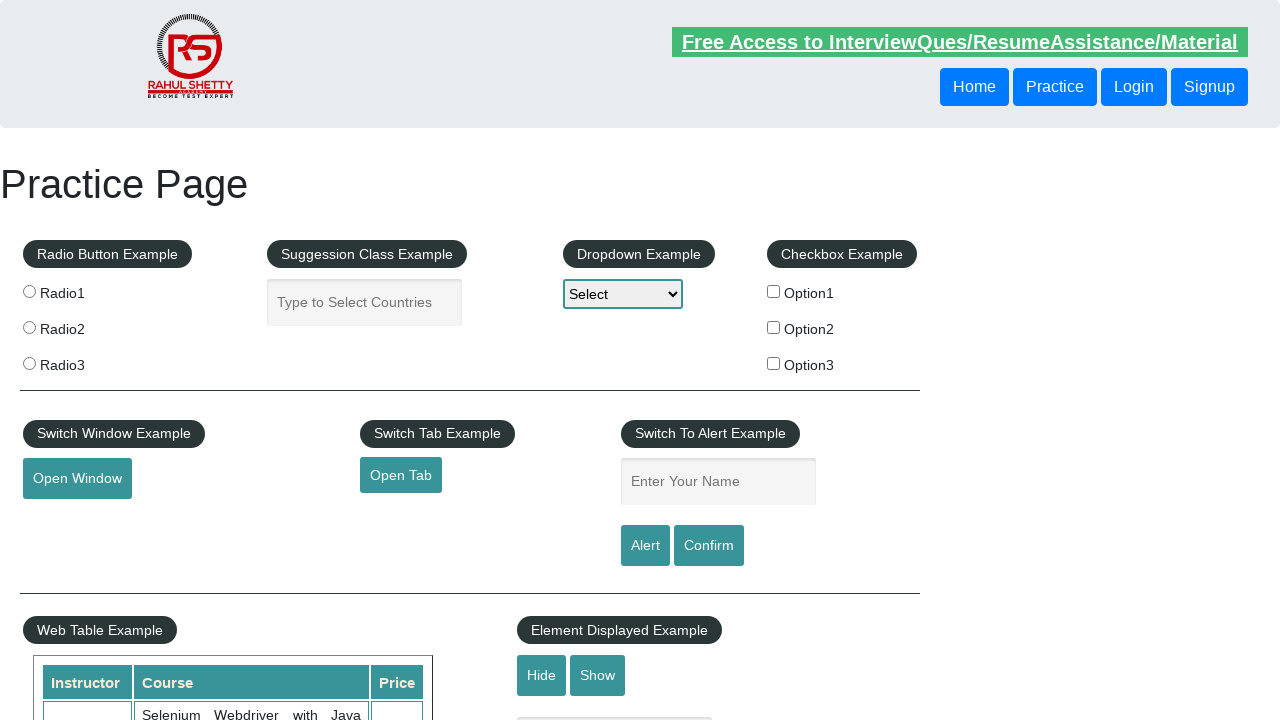

Located all links within footer section
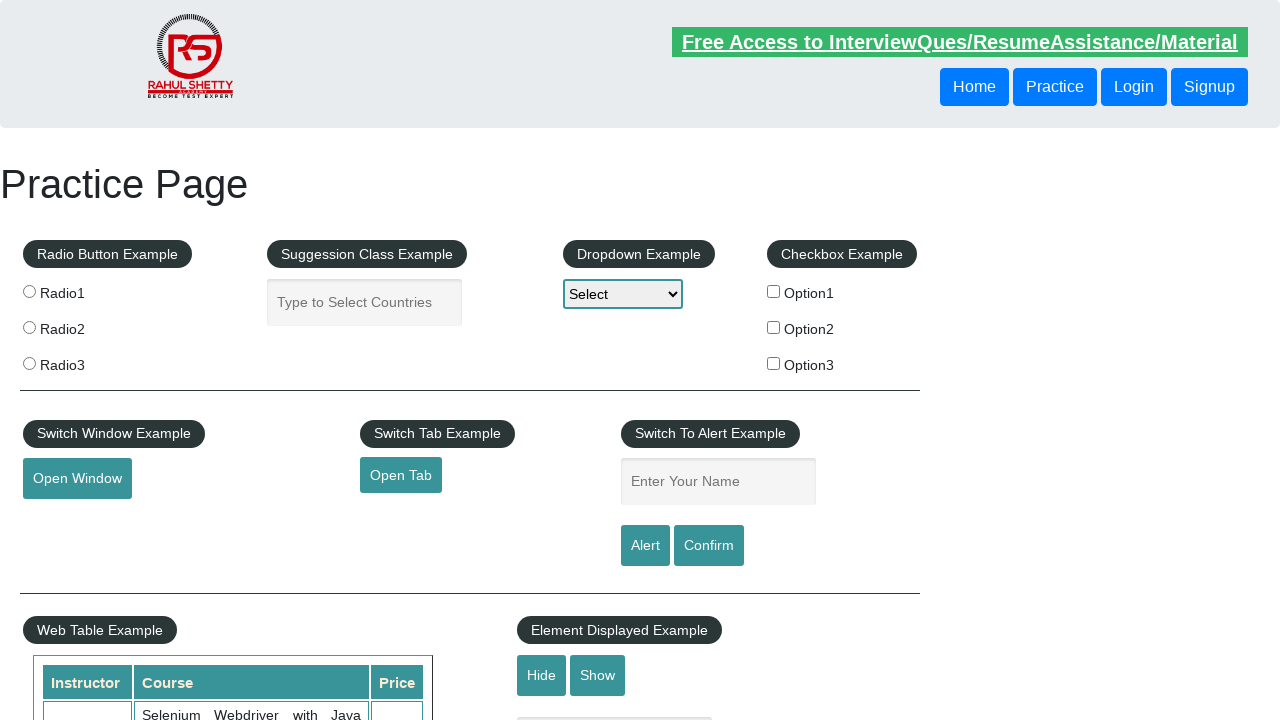

Counted footer links: 20
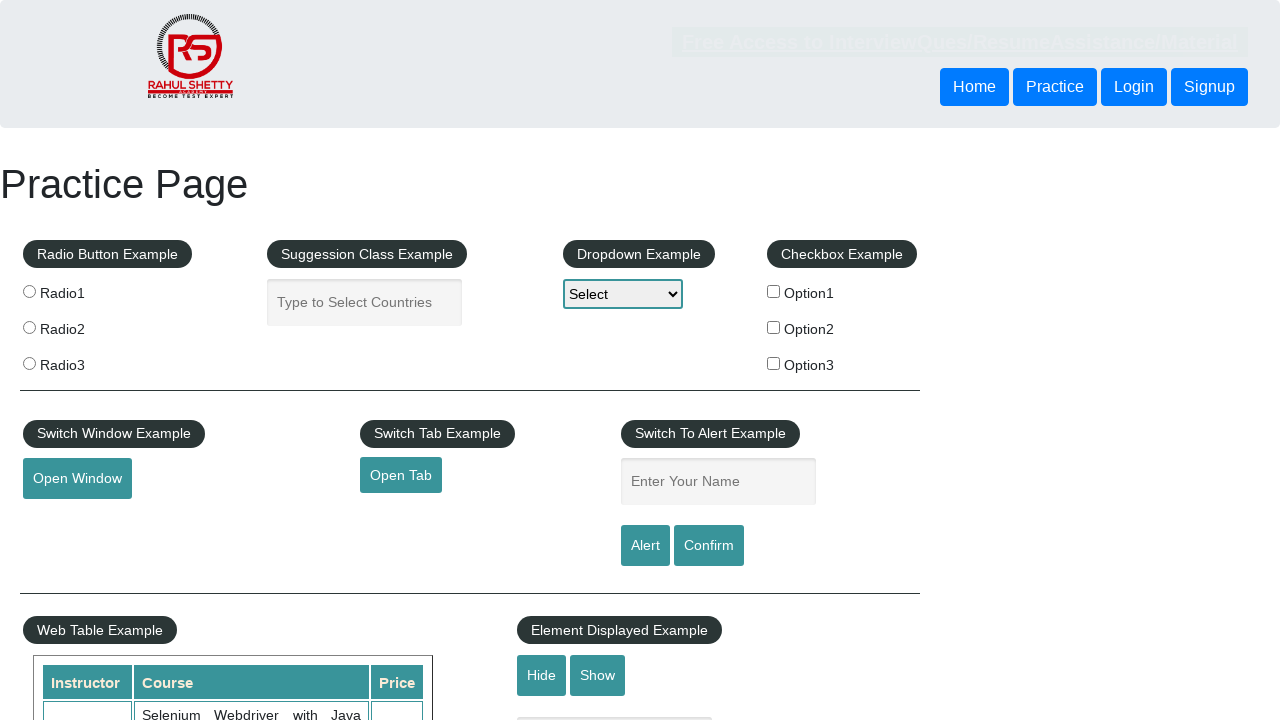

Located first column of footer table
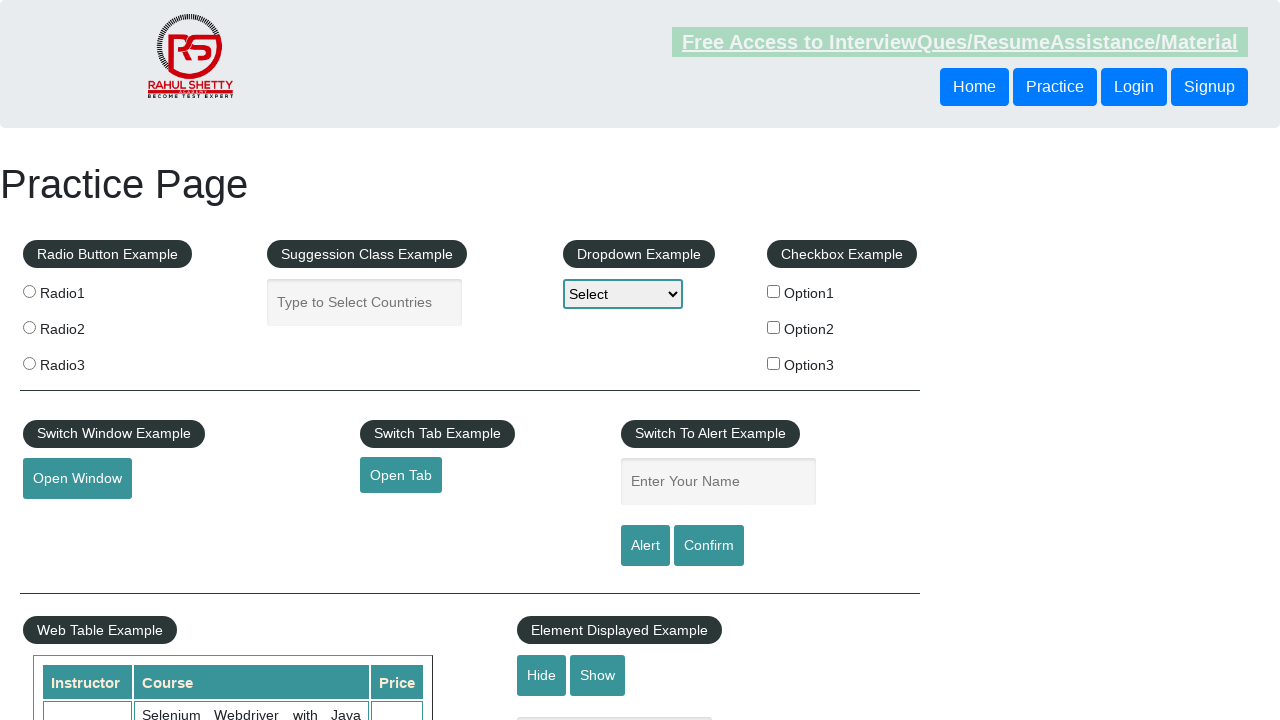

Located 5 links in first footer column
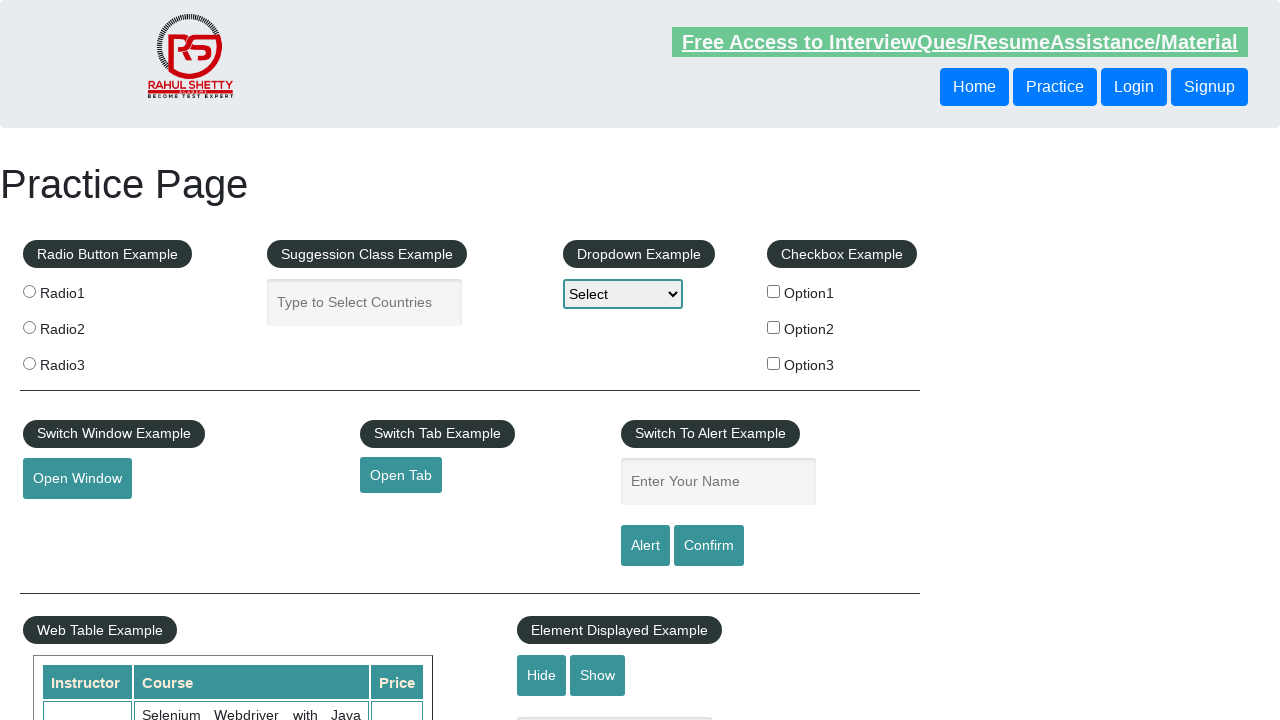

Opened footer link in new tab using Ctrl+Click at (157, 482) on xpath=//table[@class='gf-t']/tbody/tr/td[1]/ul >> a >> nth=0
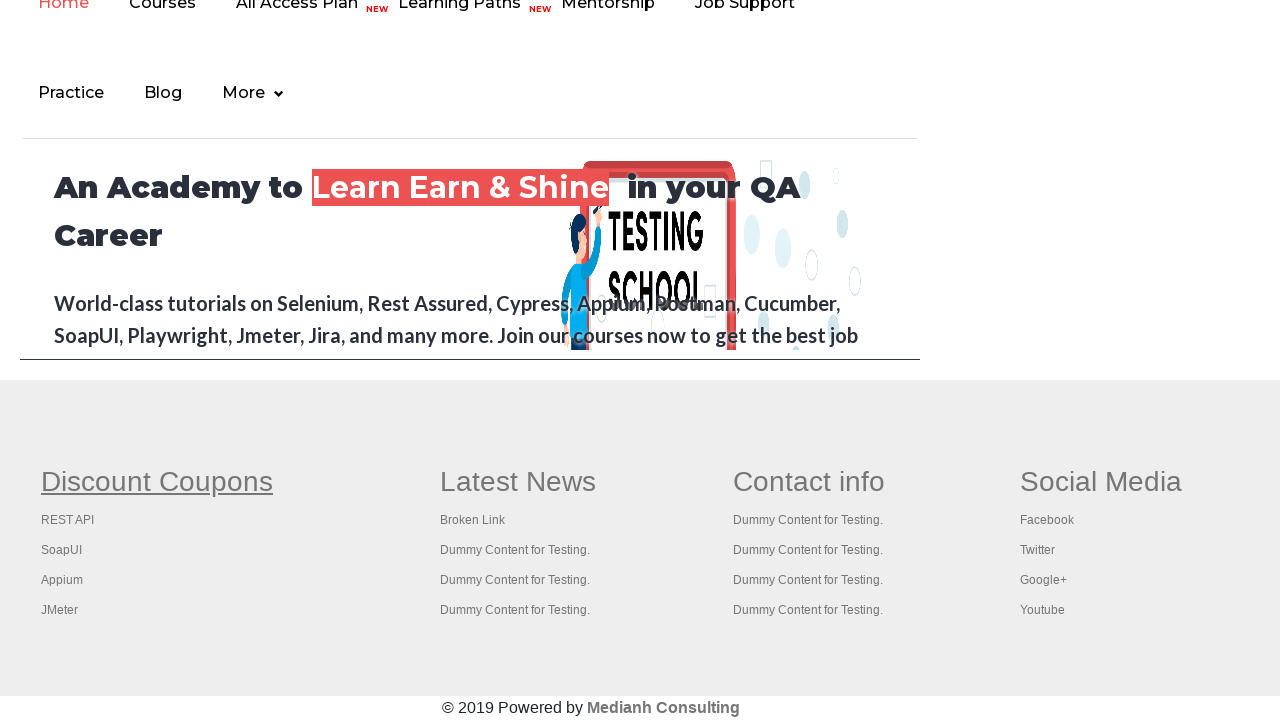

New page loaded successfully
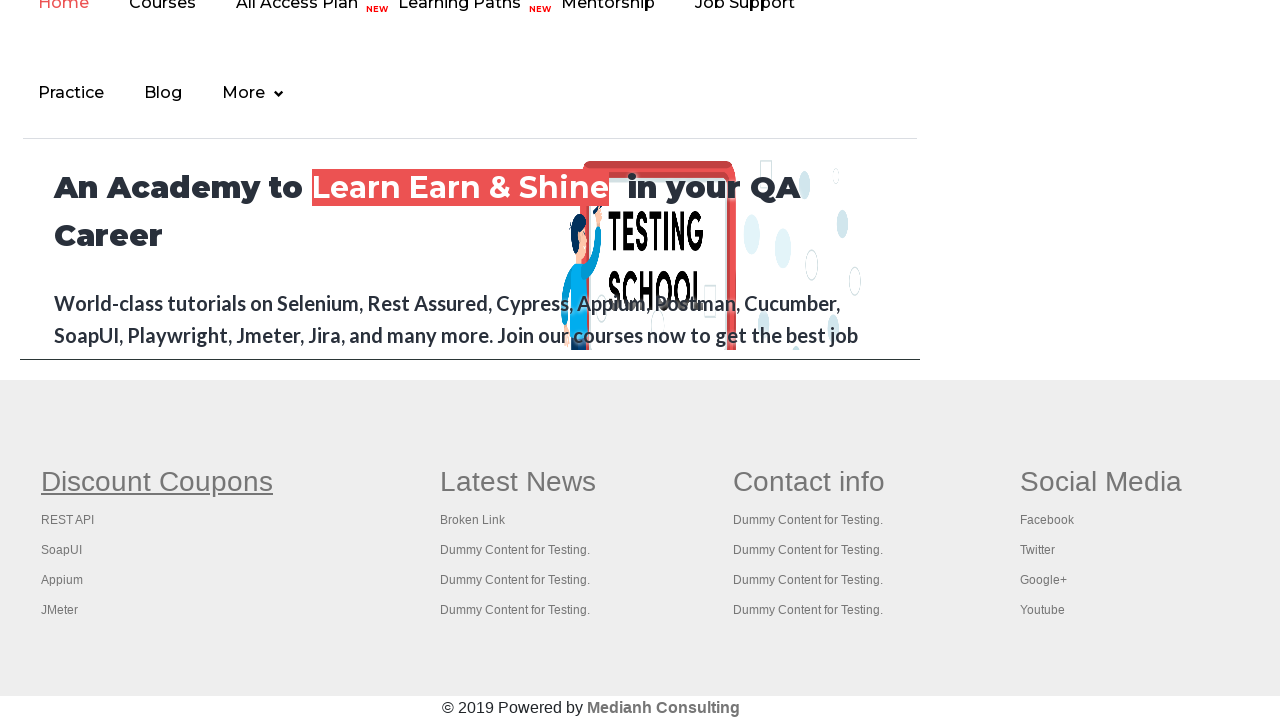

Retrieved title of opened page: 'Practice Page'
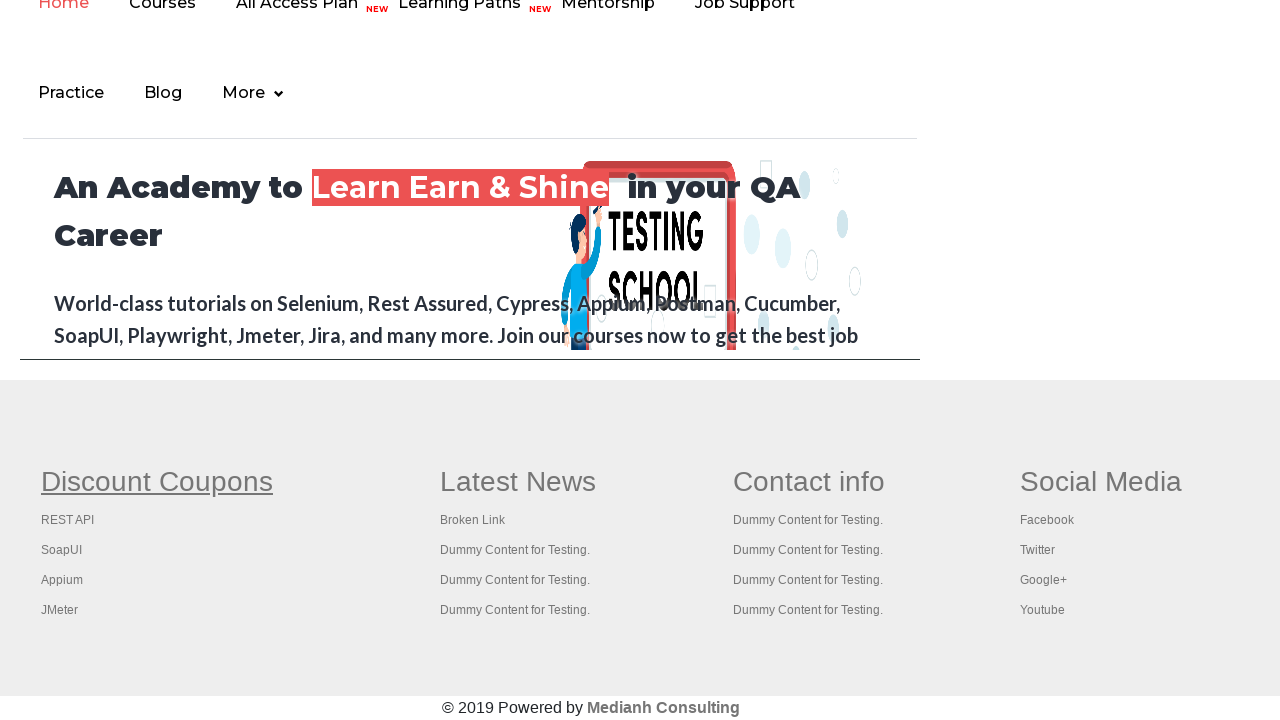

Closed the opened tab
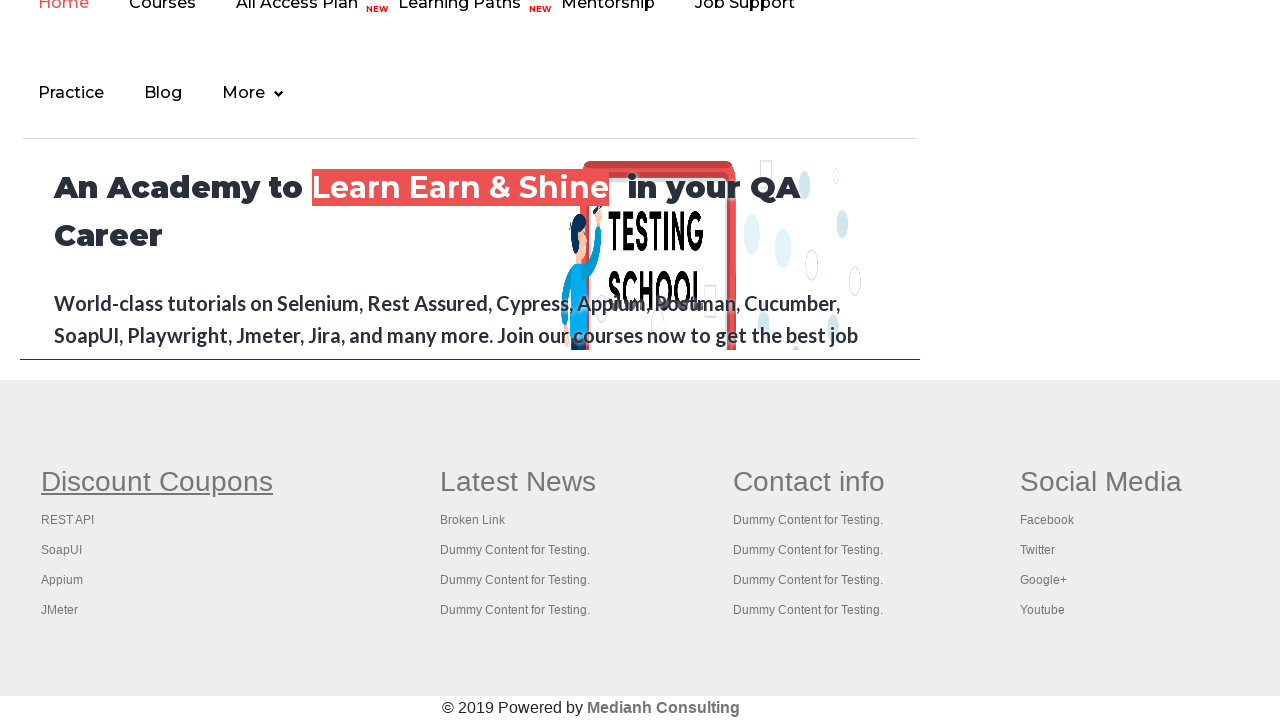

Opened footer link in new tab using Ctrl+Click at (68, 520) on xpath=//table[@class='gf-t']/tbody/tr/td[1]/ul >> a >> nth=1
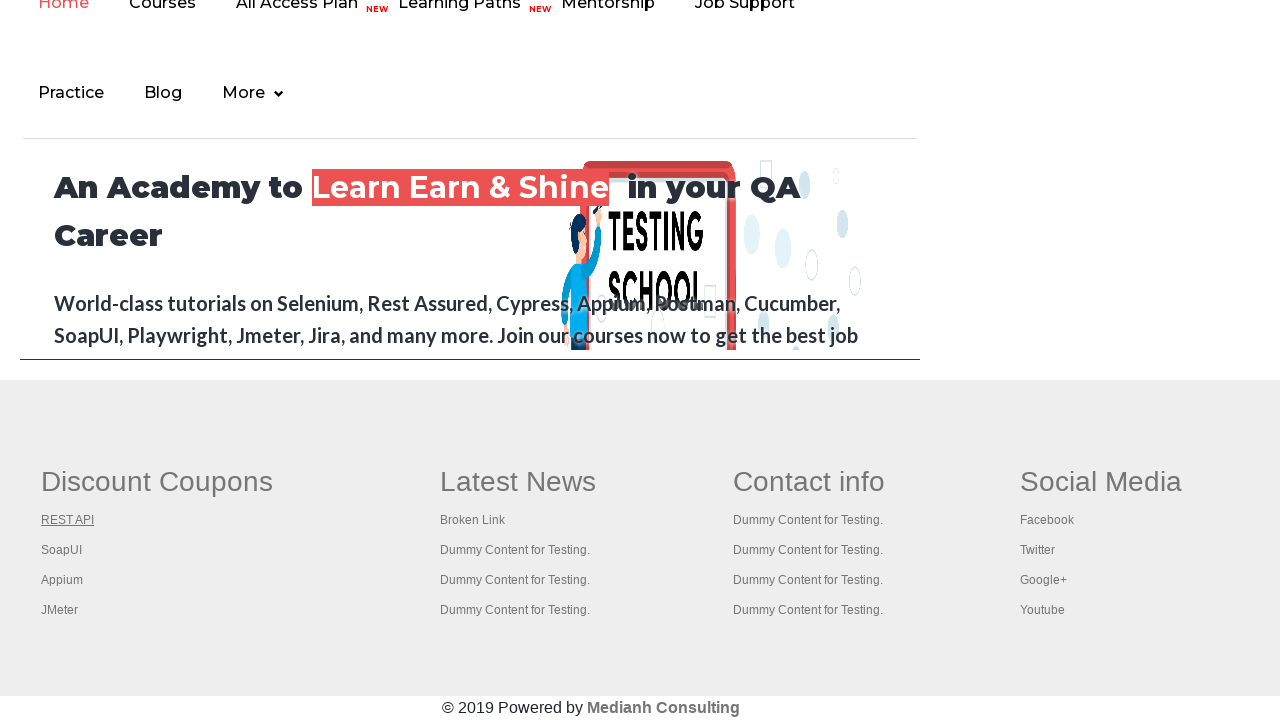

New page loaded successfully
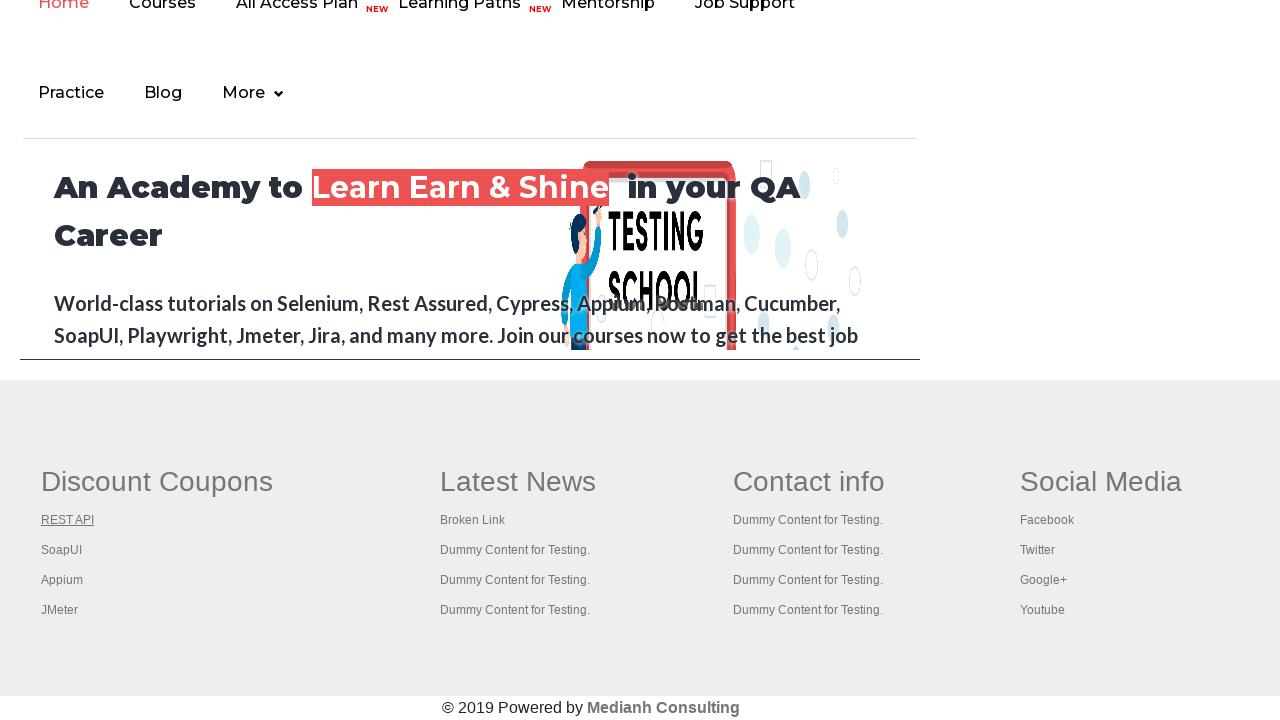

Retrieved title of opened page: 'REST API Tutorial'
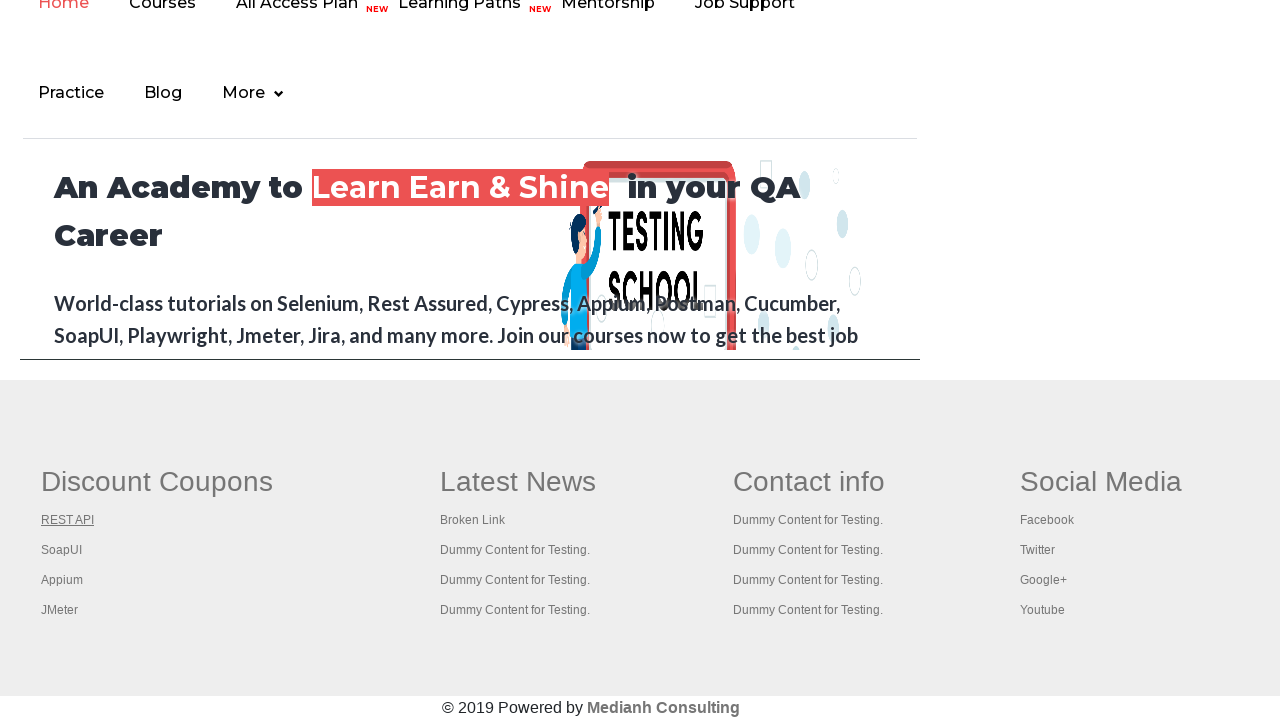

Closed the opened tab
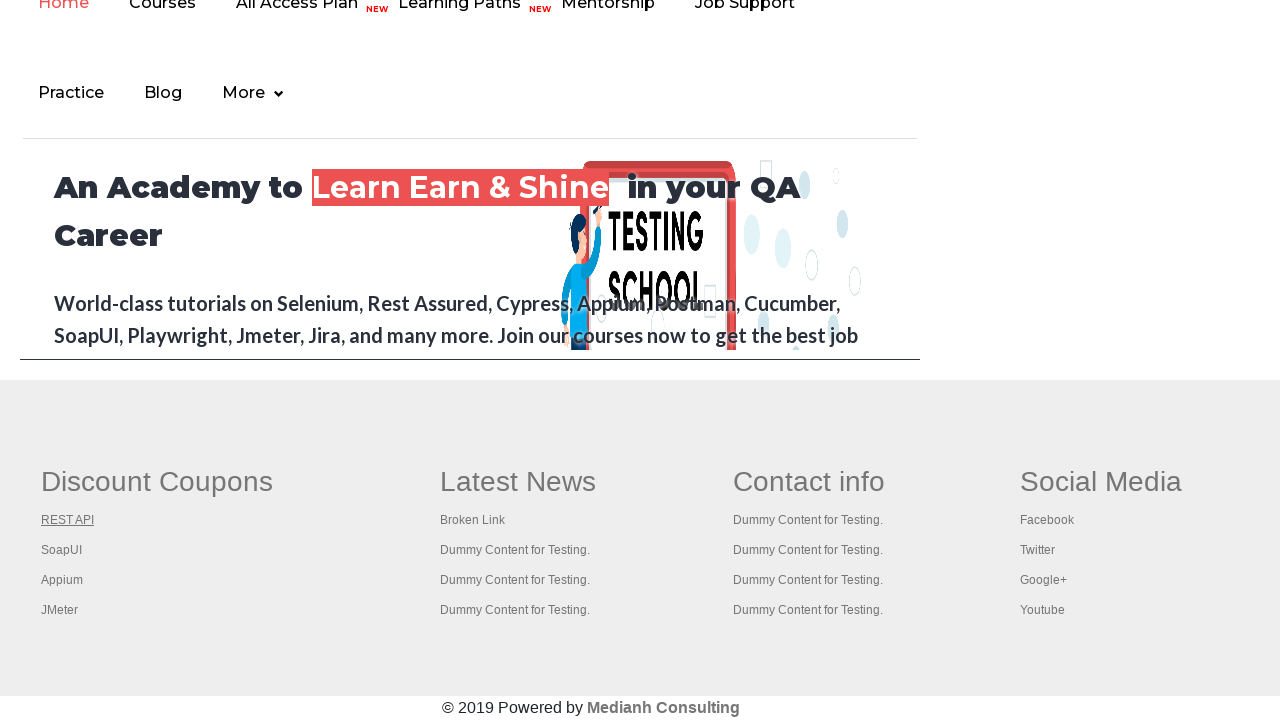

Opened footer link in new tab using Ctrl+Click at (62, 550) on xpath=//table[@class='gf-t']/tbody/tr/td[1]/ul >> a >> nth=2
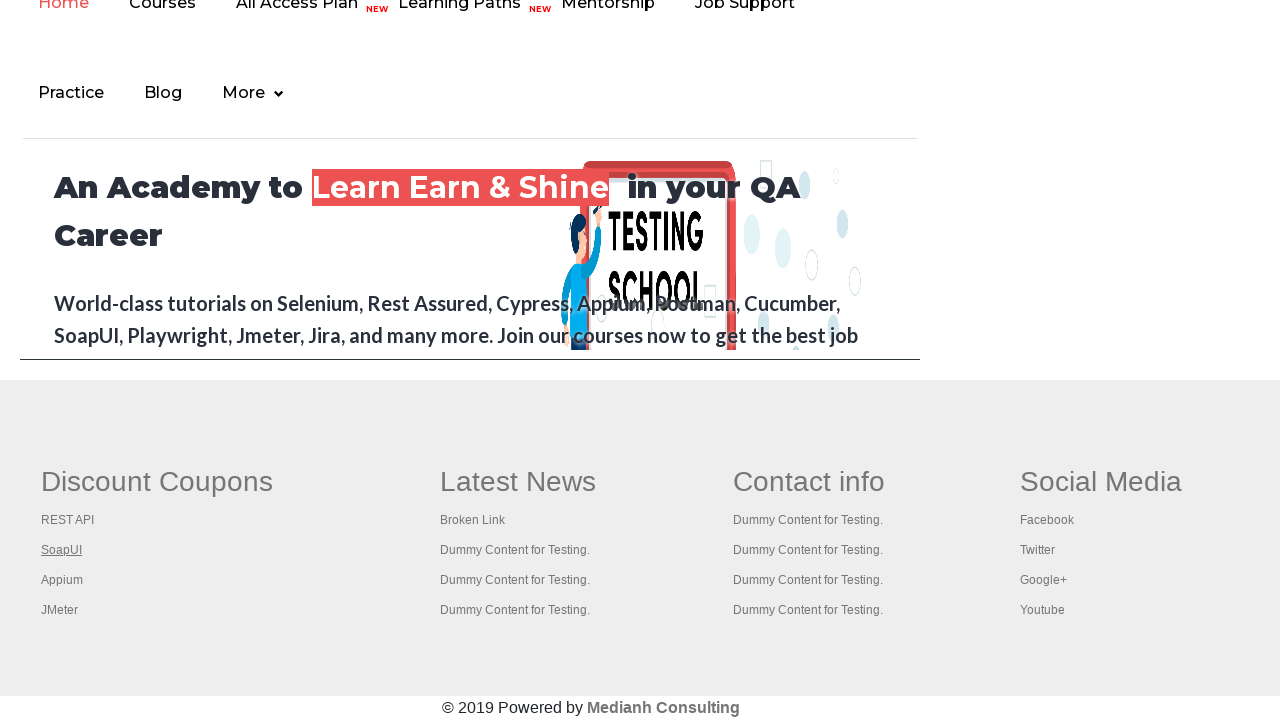

New page loaded successfully
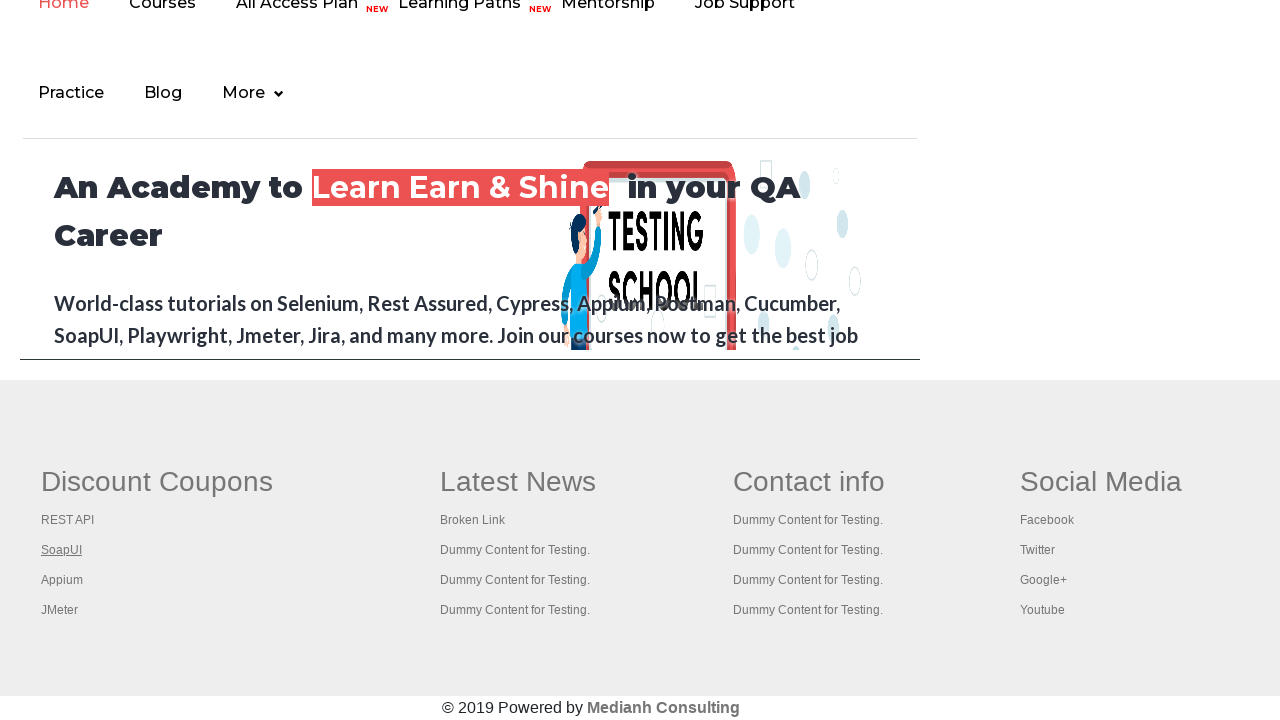

Retrieved title of opened page: 'The World’s Most Popular API Testing Tool | SoapUI'
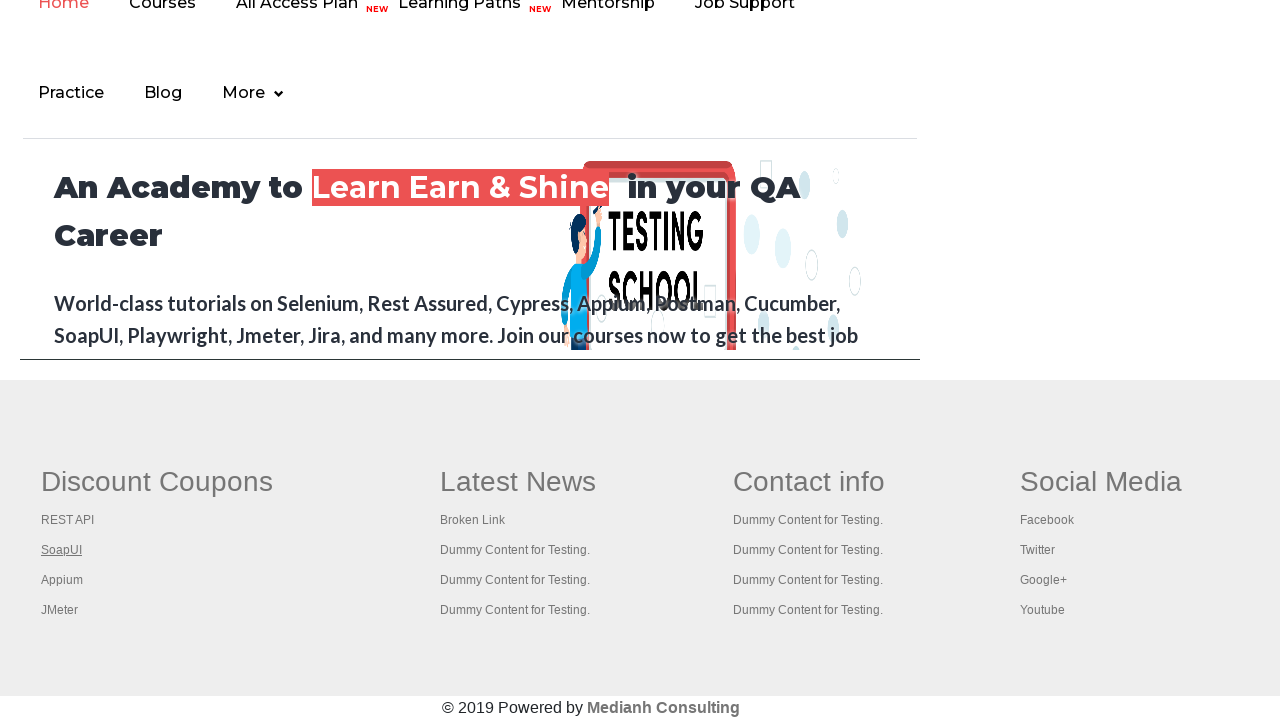

Closed the opened tab
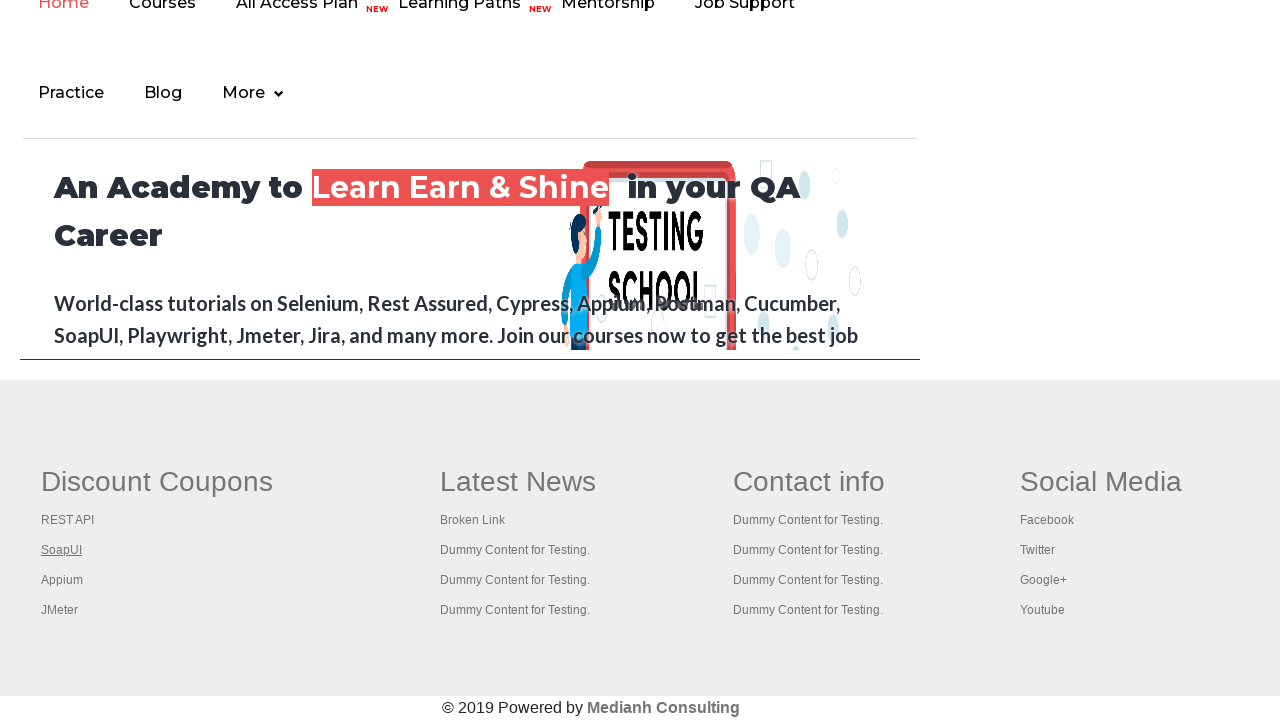

Opened footer link in new tab using Ctrl+Click at (62, 580) on xpath=//table[@class='gf-t']/tbody/tr/td[1]/ul >> a >> nth=3
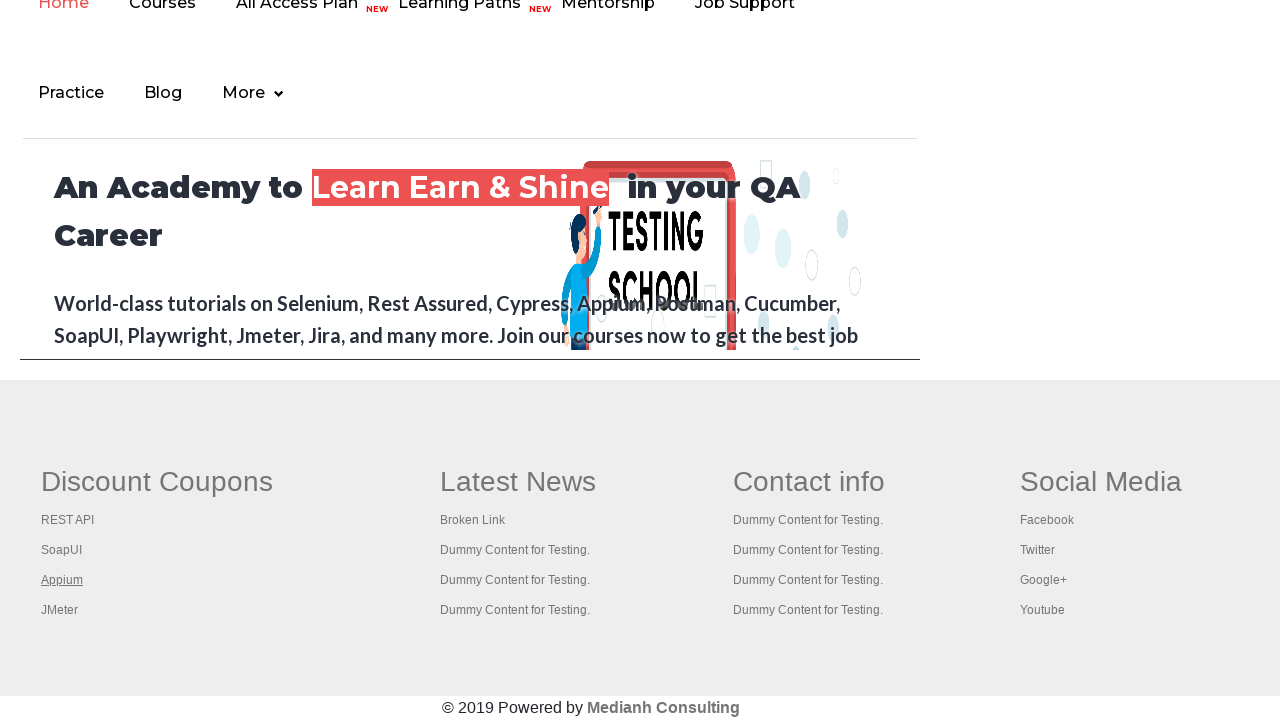

New page loaded successfully
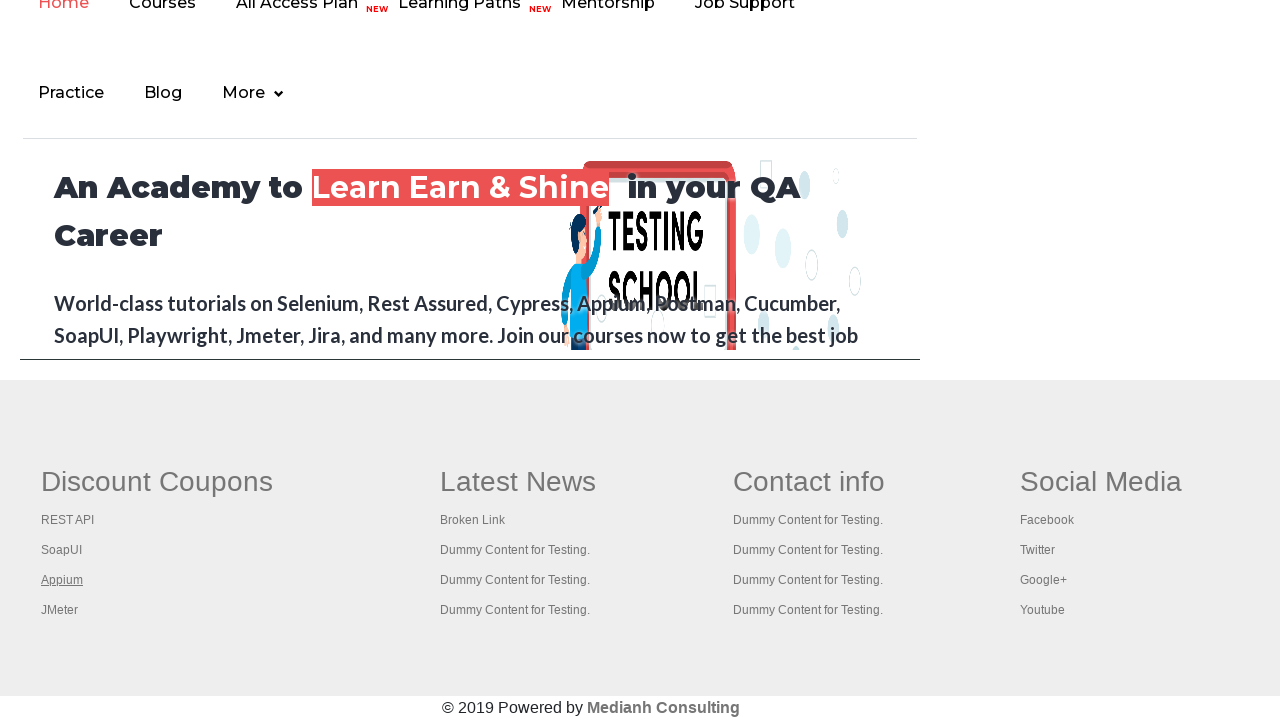

Retrieved title of opened page: ''
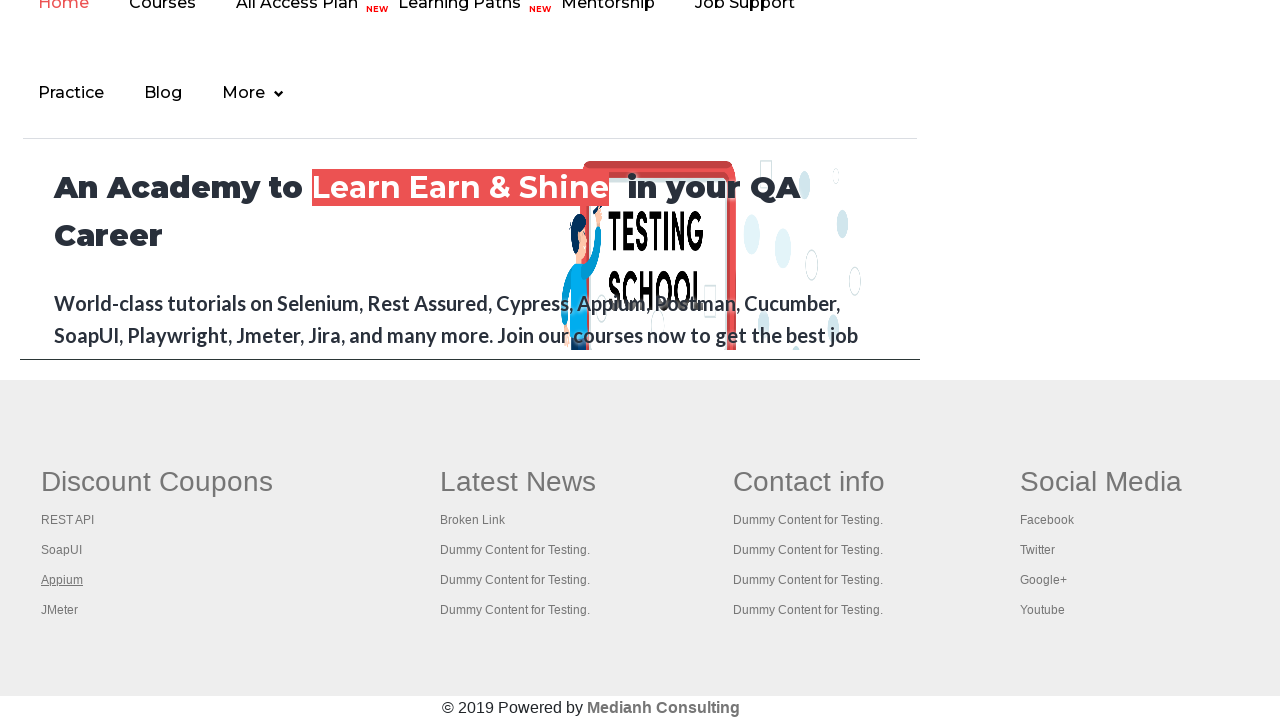

Closed the opened tab
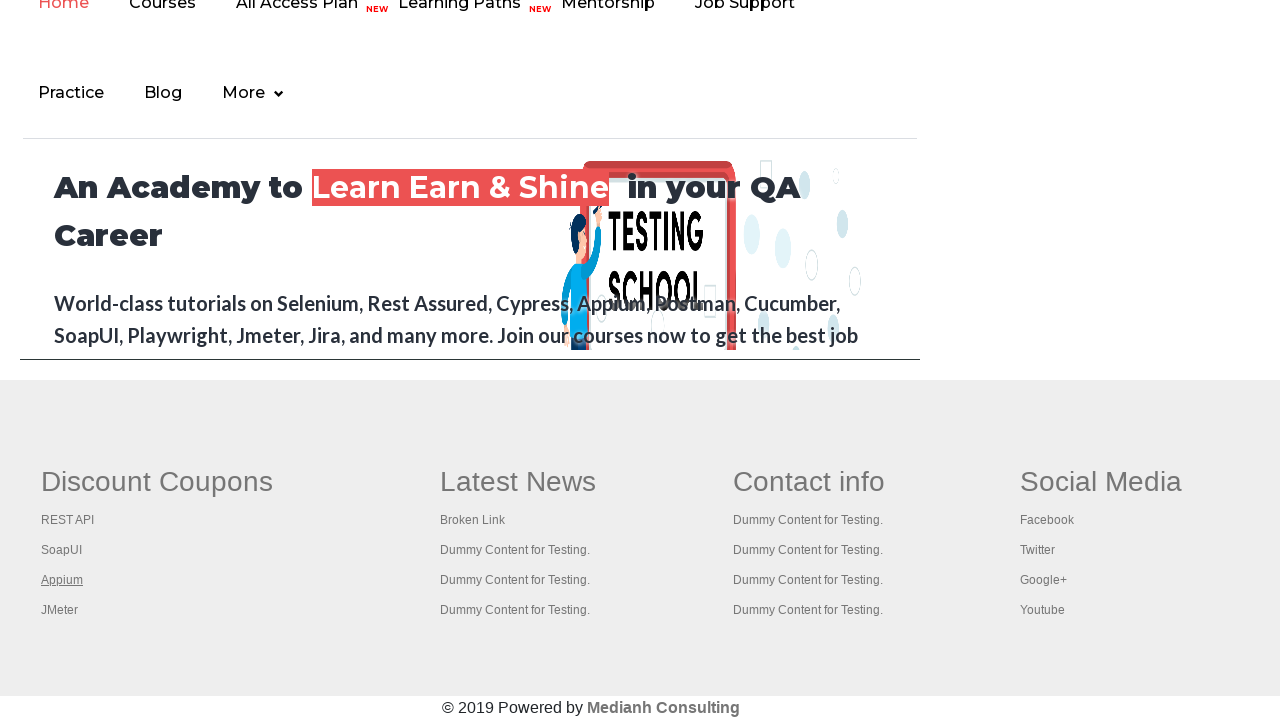

Opened footer link in new tab using Ctrl+Click at (60, 610) on xpath=//table[@class='gf-t']/tbody/tr/td[1]/ul >> a >> nth=4
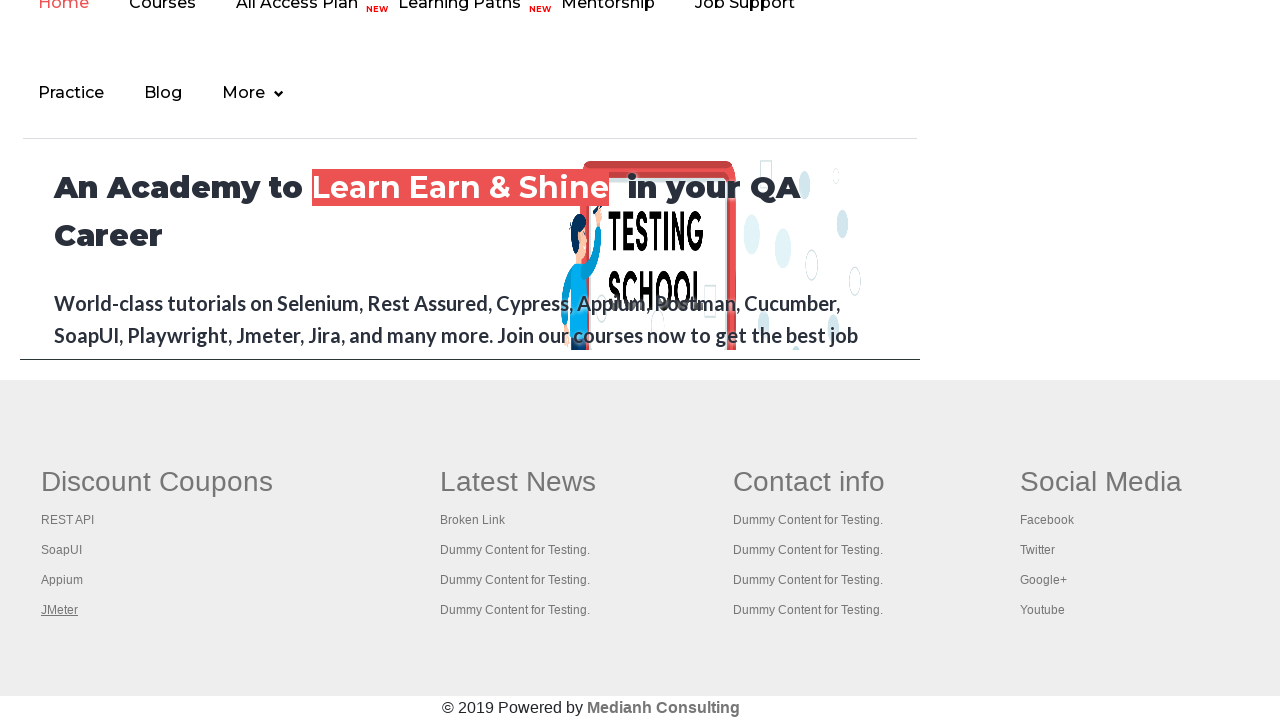

New page loaded successfully
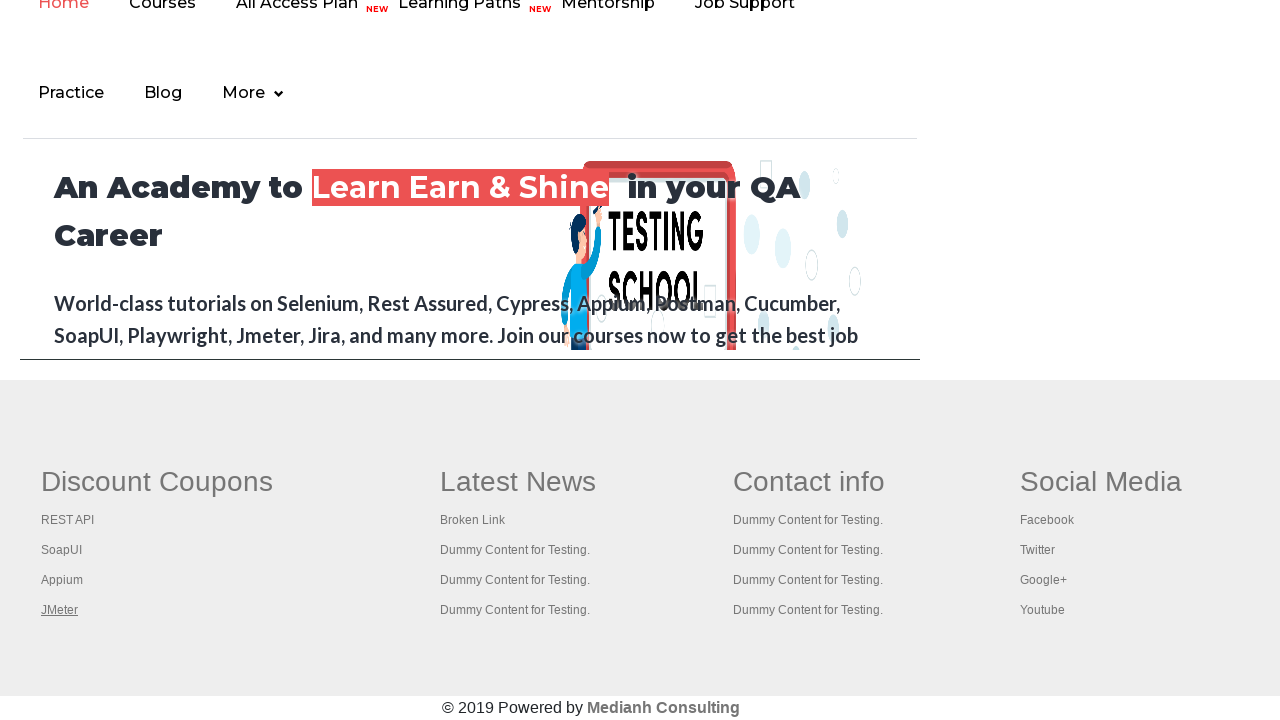

Retrieved title of opened page: 'Apache JMeter - Apache JMeter™'
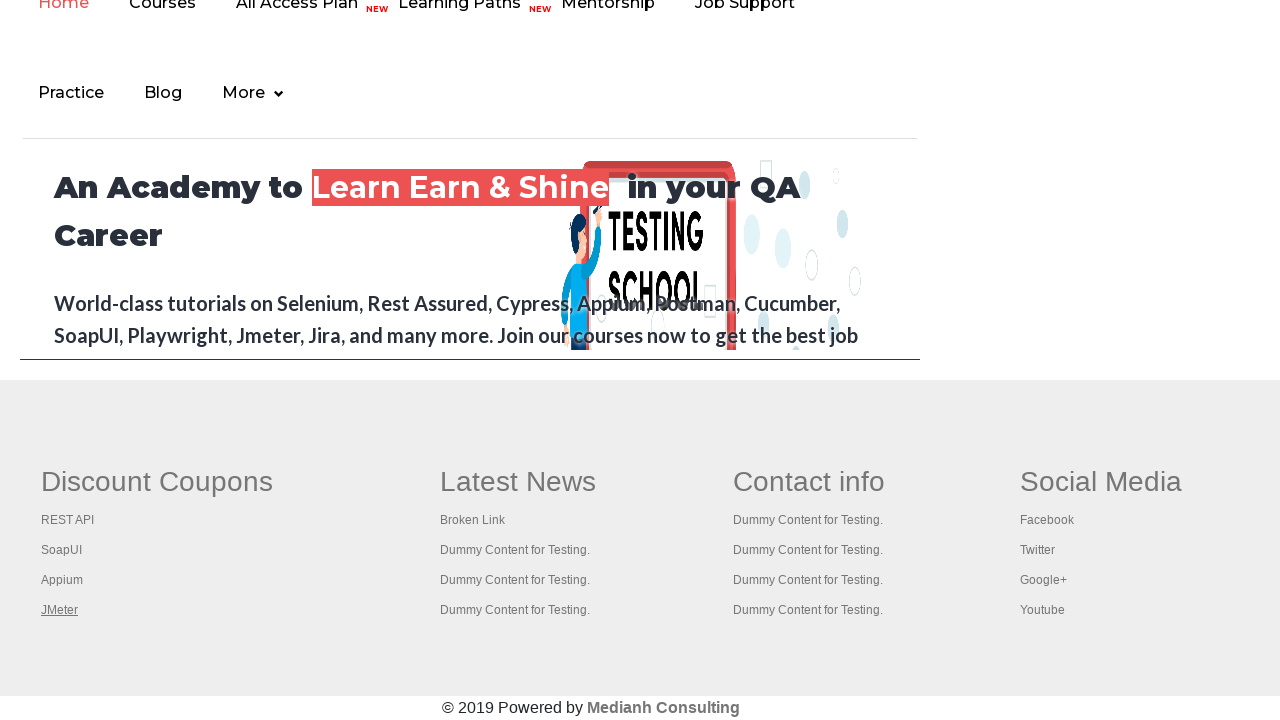

Closed the opened tab
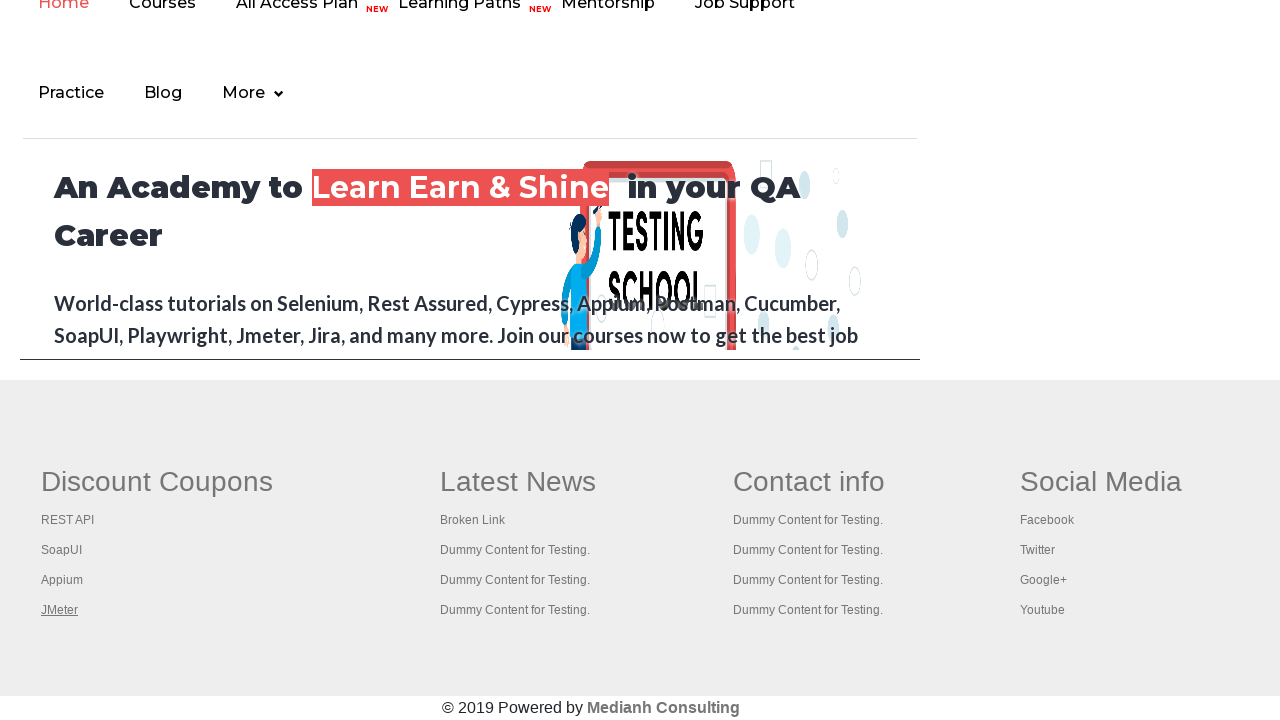

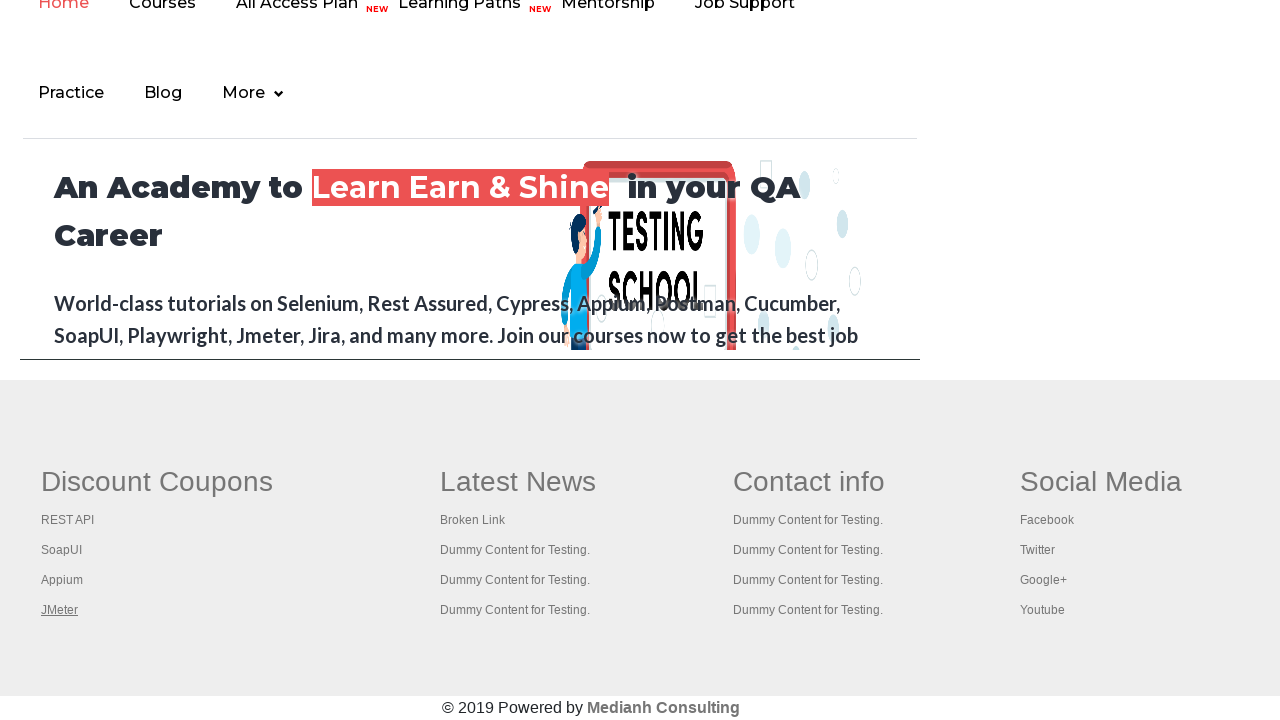